Tests JavaScript alert handling by clicking the JS Alert button and accepting the alert dialog

Starting URL: https://the-internet.herokuapp.com/

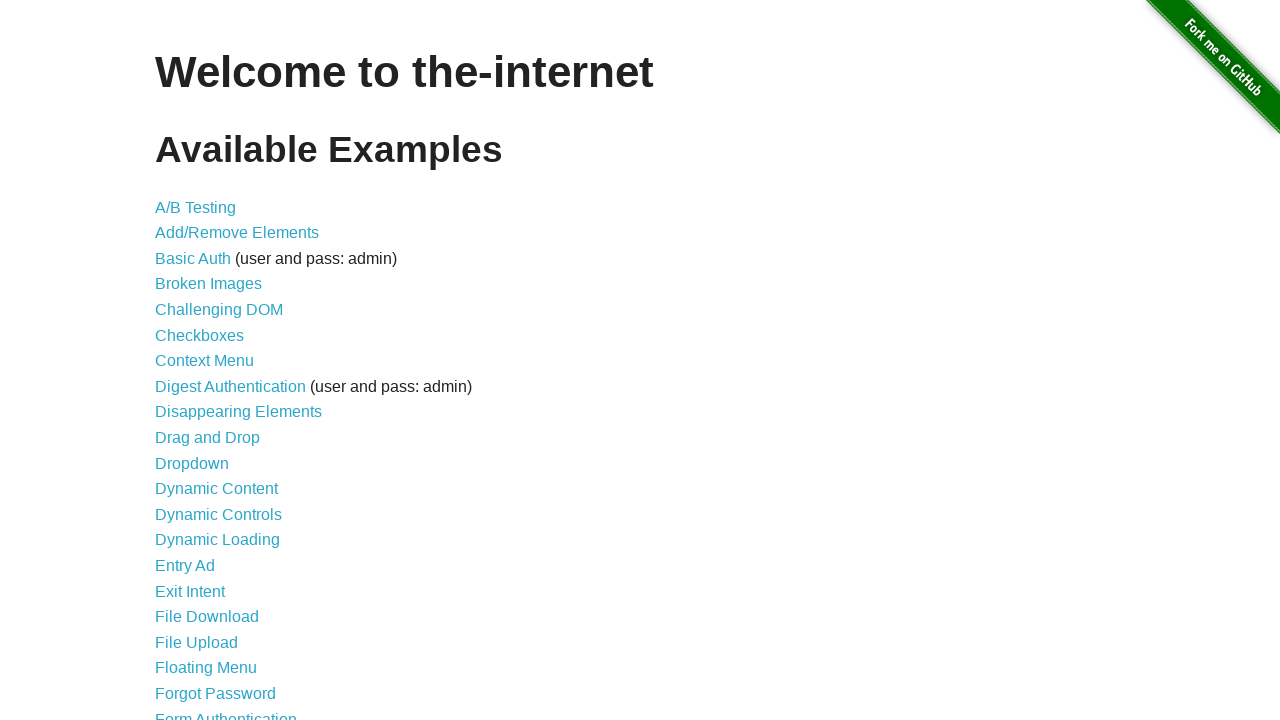

Clicked link to navigate to JavaScript Alerts page at (214, 361) on a[href='/javascript_alerts']
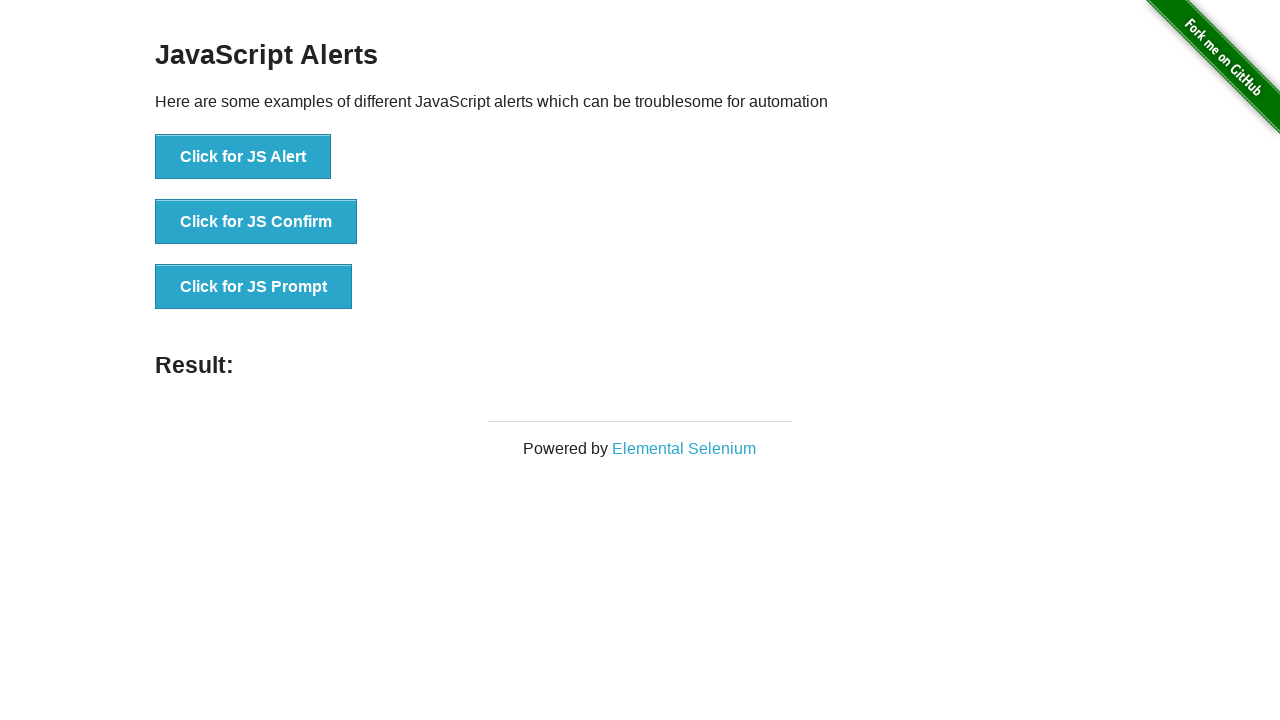

Set up dialog handler to accept alert dialogs
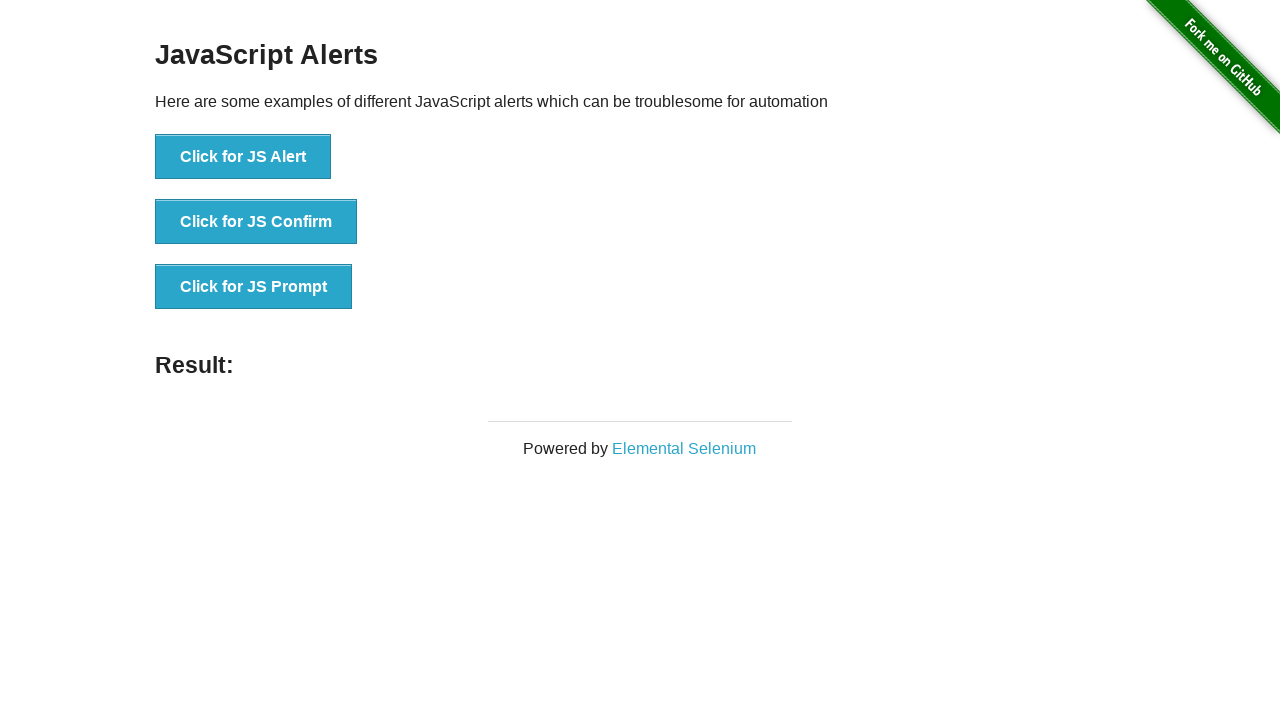

Clicked JS Alert button to trigger alert dialog at (243, 157) on button[onclick='jsAlert()']
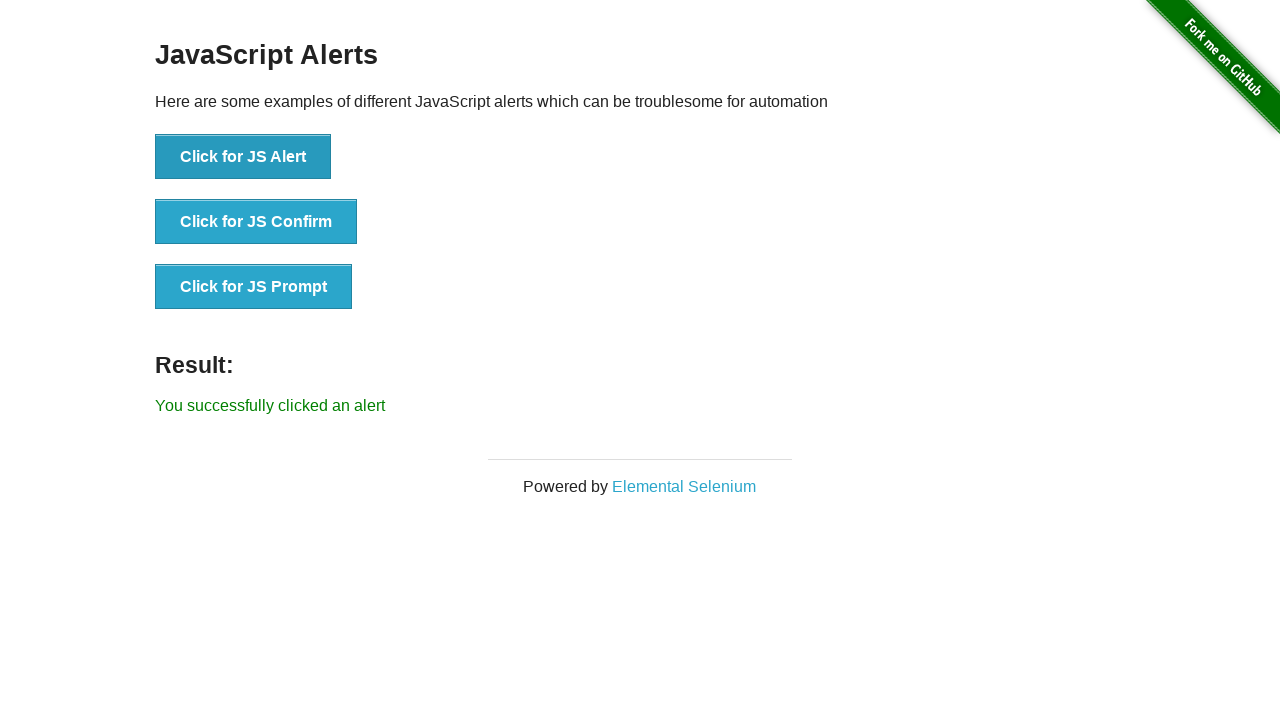

Result message appeared after accepting alert
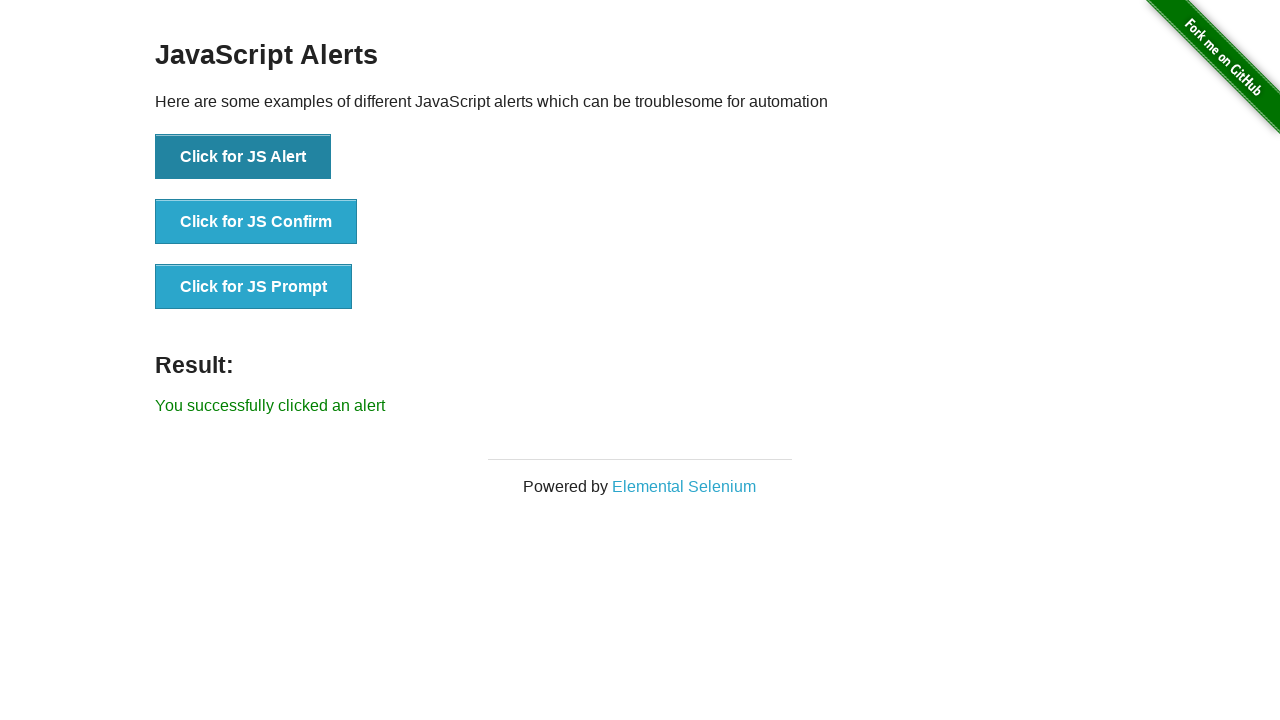

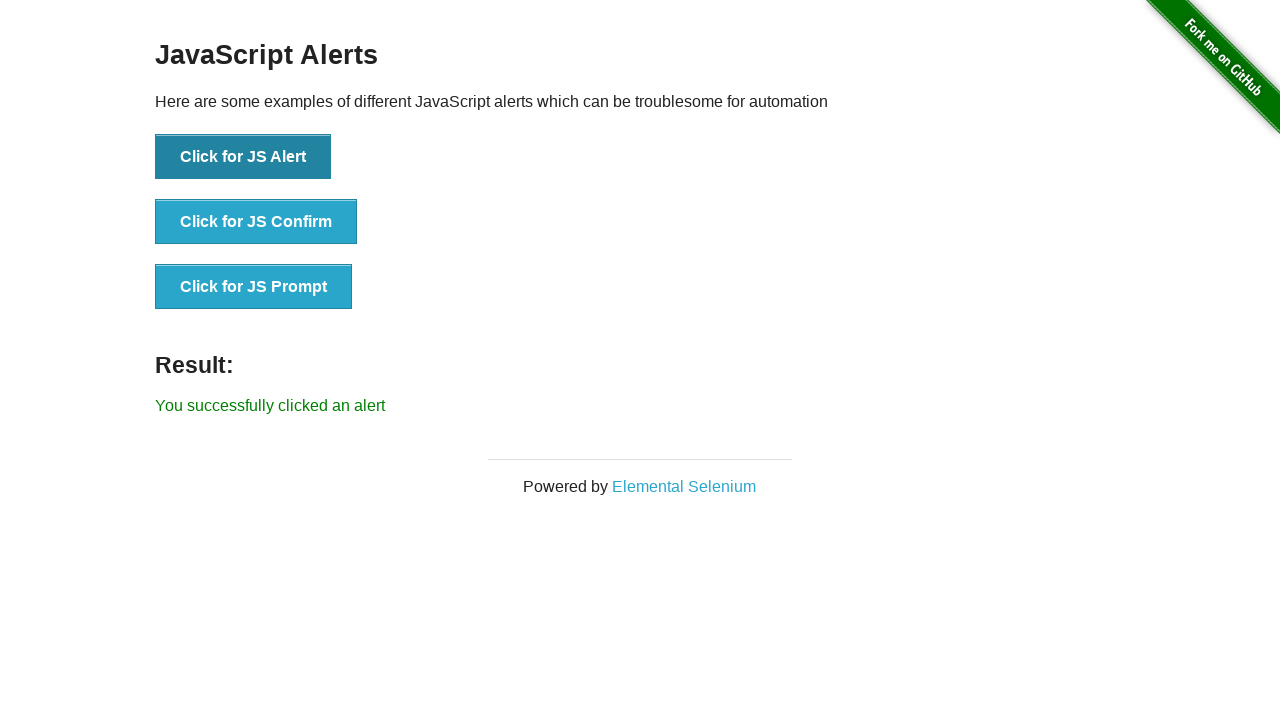